Tests a sample todo application by checking off two existing items, adding a new item to the list, and verifying the new item appears correctly.

Starting URL: https://lambdatest.github.io/sample-todo-app/

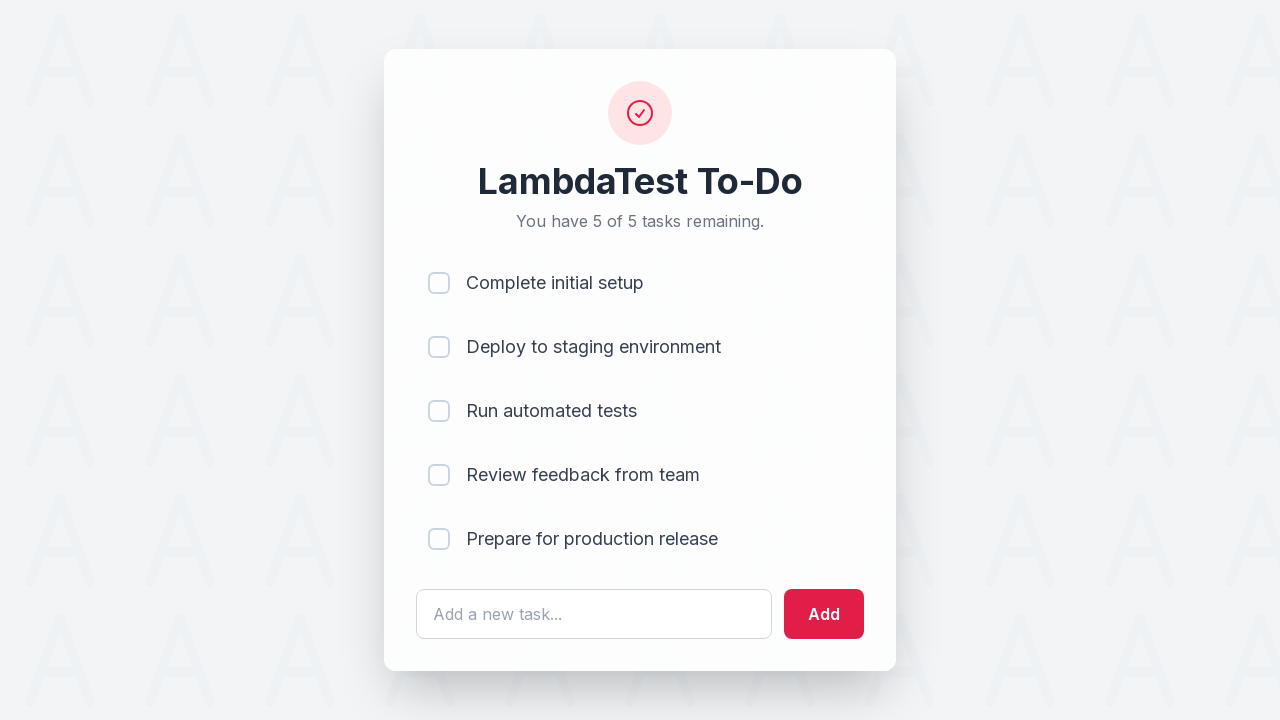

Clicked first checkbox to mark first item as complete at (439, 283) on input[name='li1']
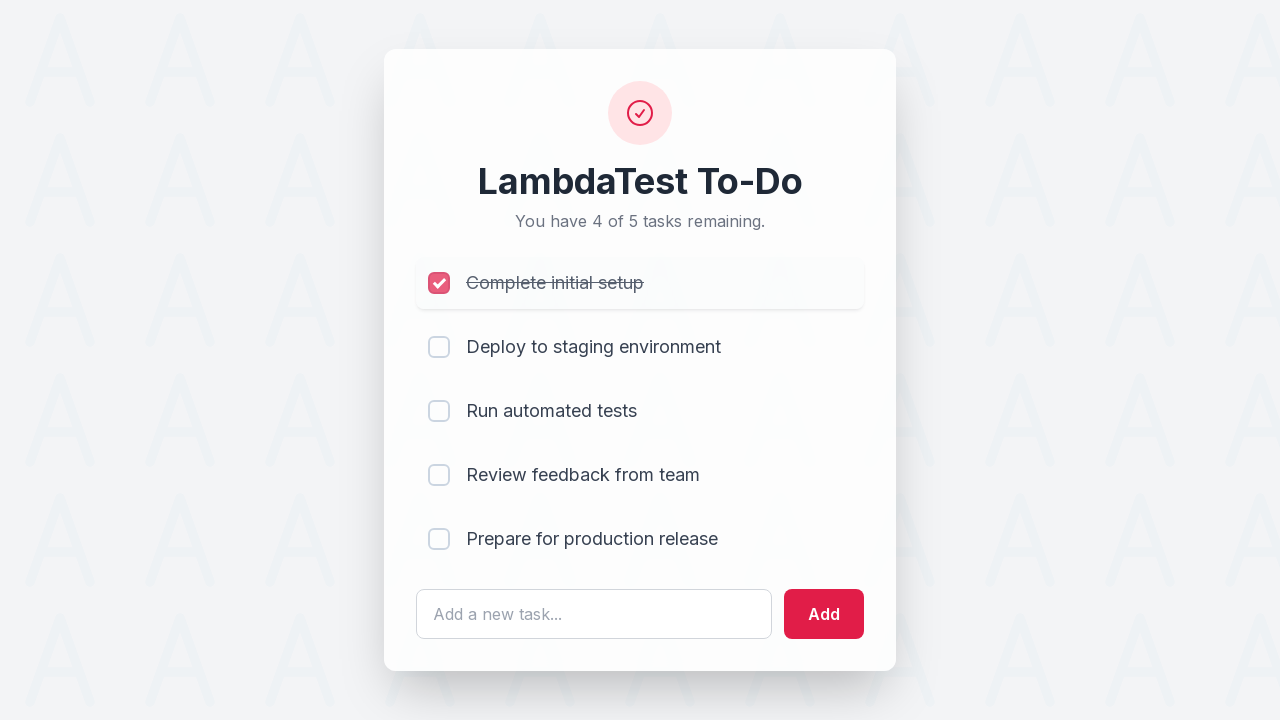

Clicked second checkbox to mark second item as complete at (439, 347) on input[name='li2']
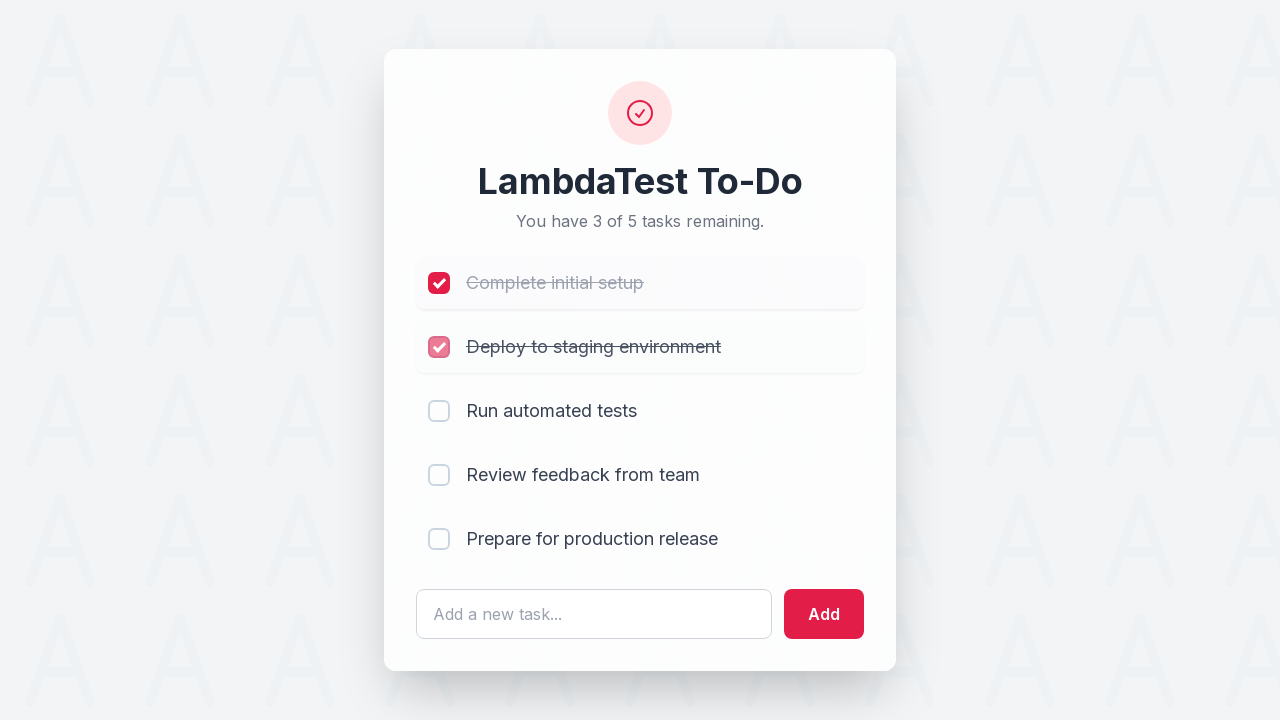

Entered 'Adding item to the list' in the todo text field on #sampletodotext
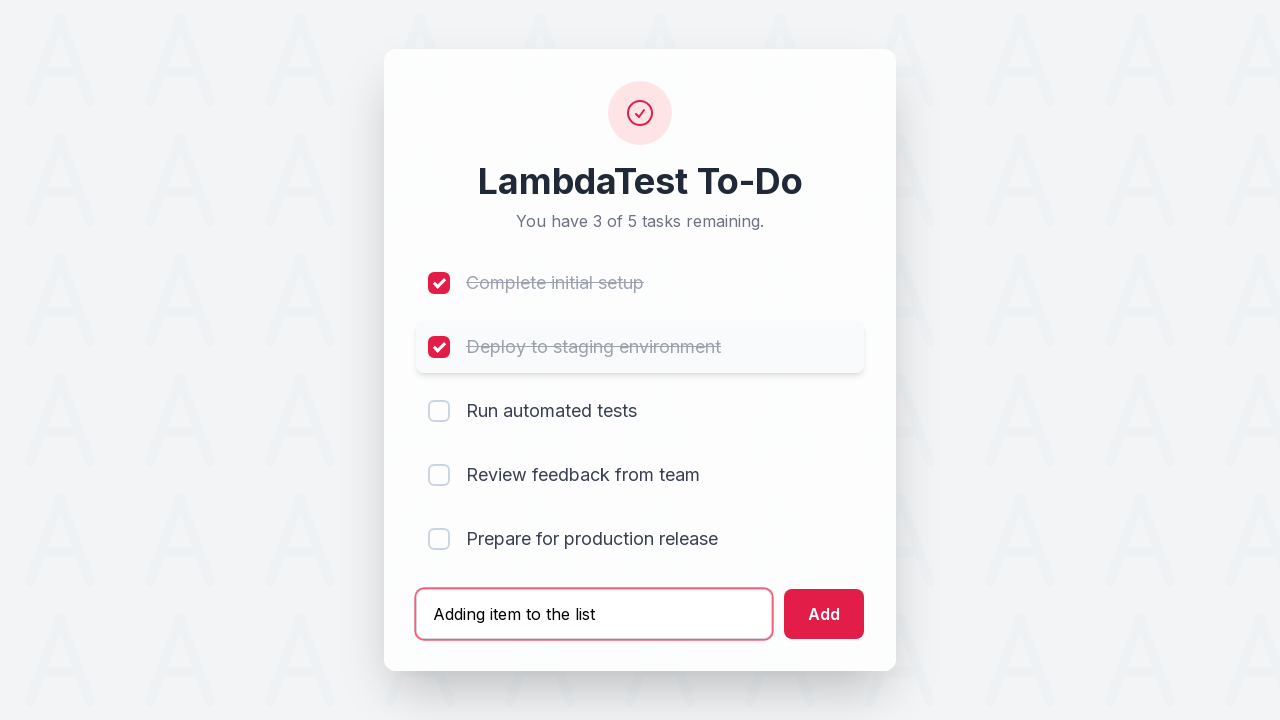

Clicked Add button to submit the new todo item at (824, 614) on #addbutton
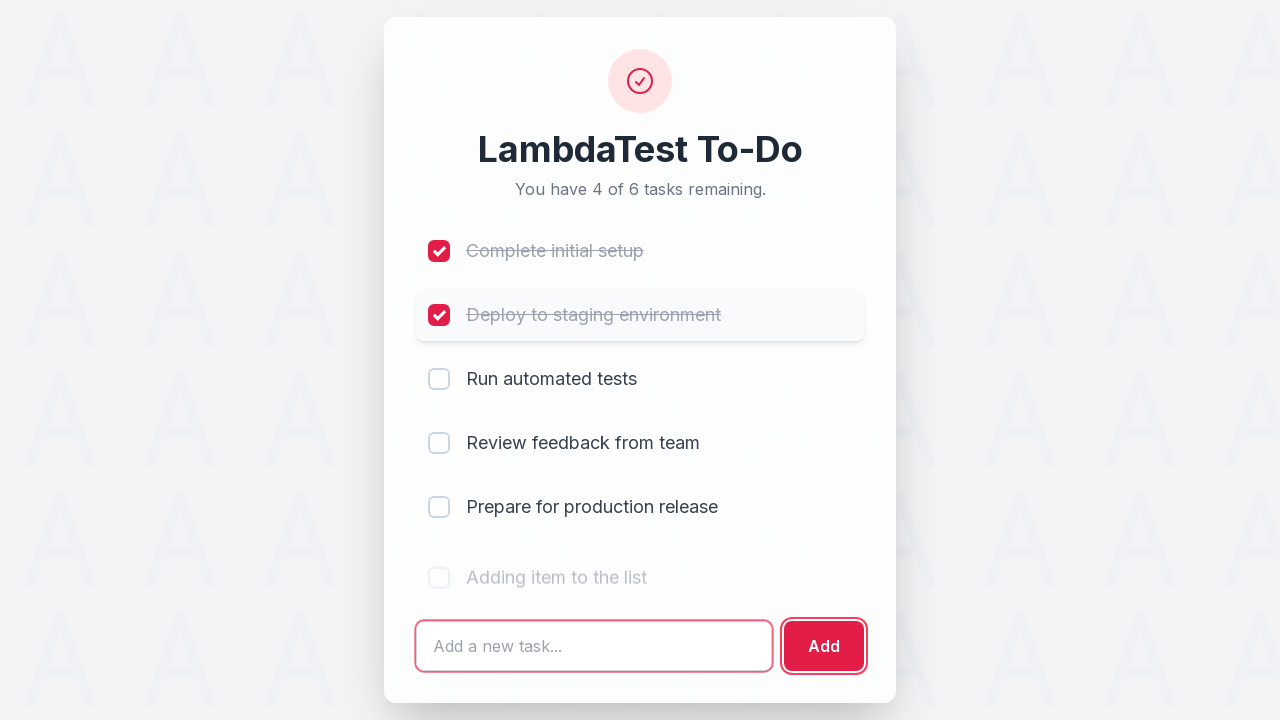

Waited for new item to appear in the todo list
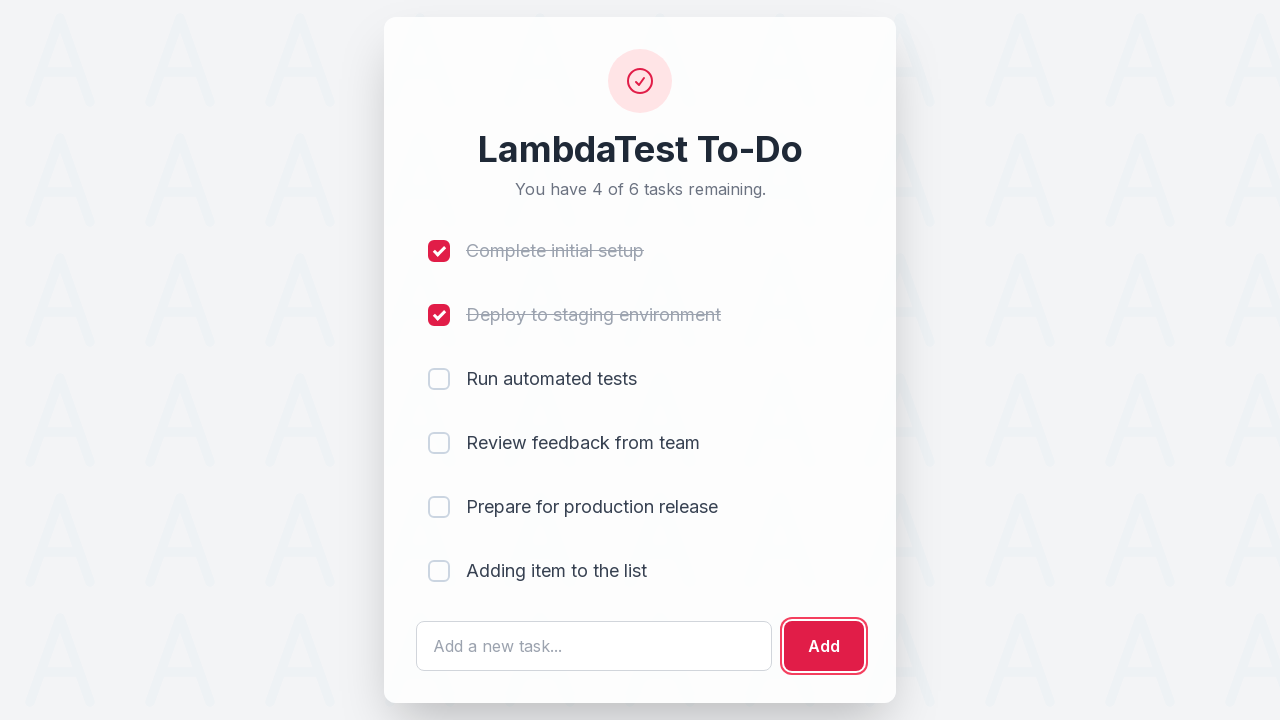

Retrieved text content of new item: '
                            Adding item to the list
                        '
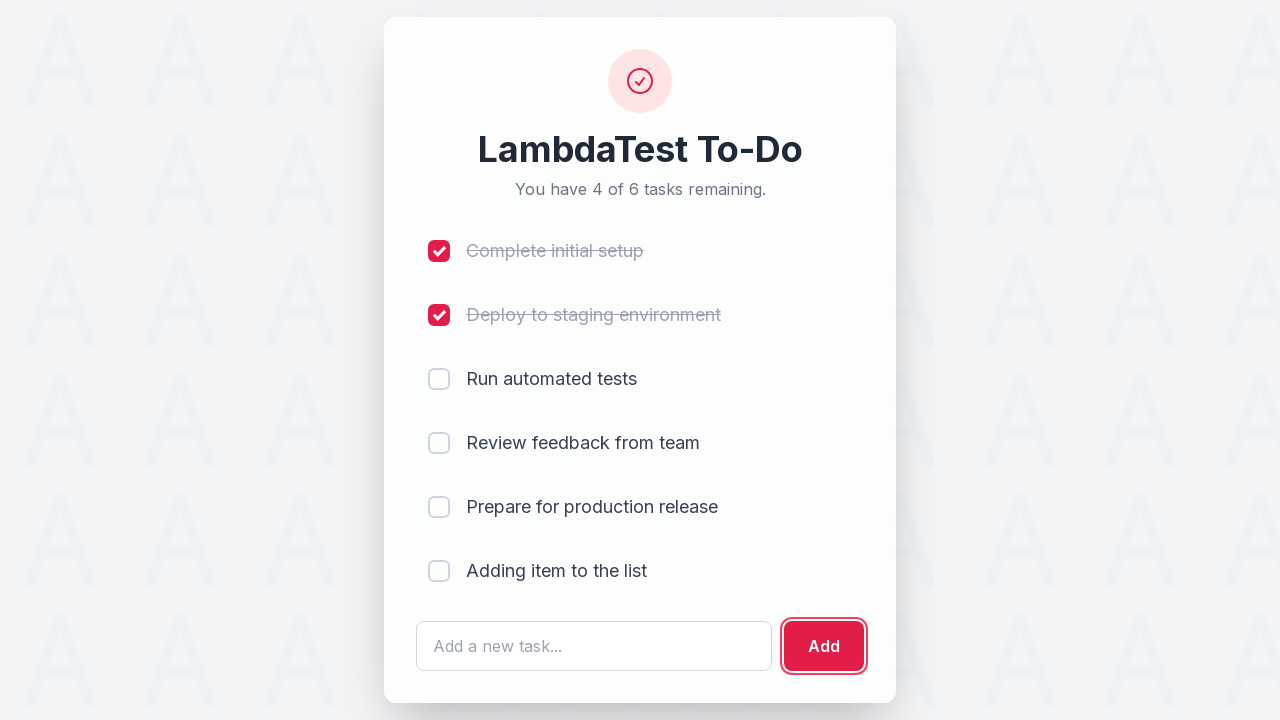

Verified new item 'Adding item to the list' was correctly added to the list
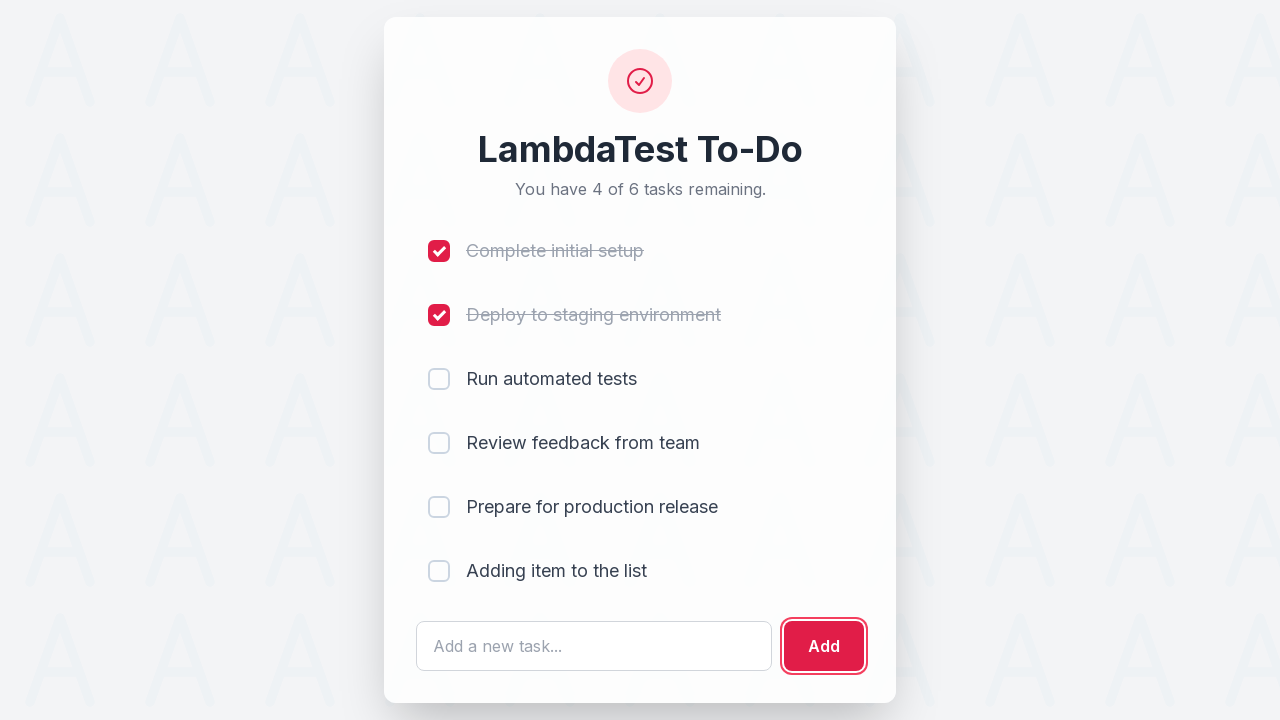

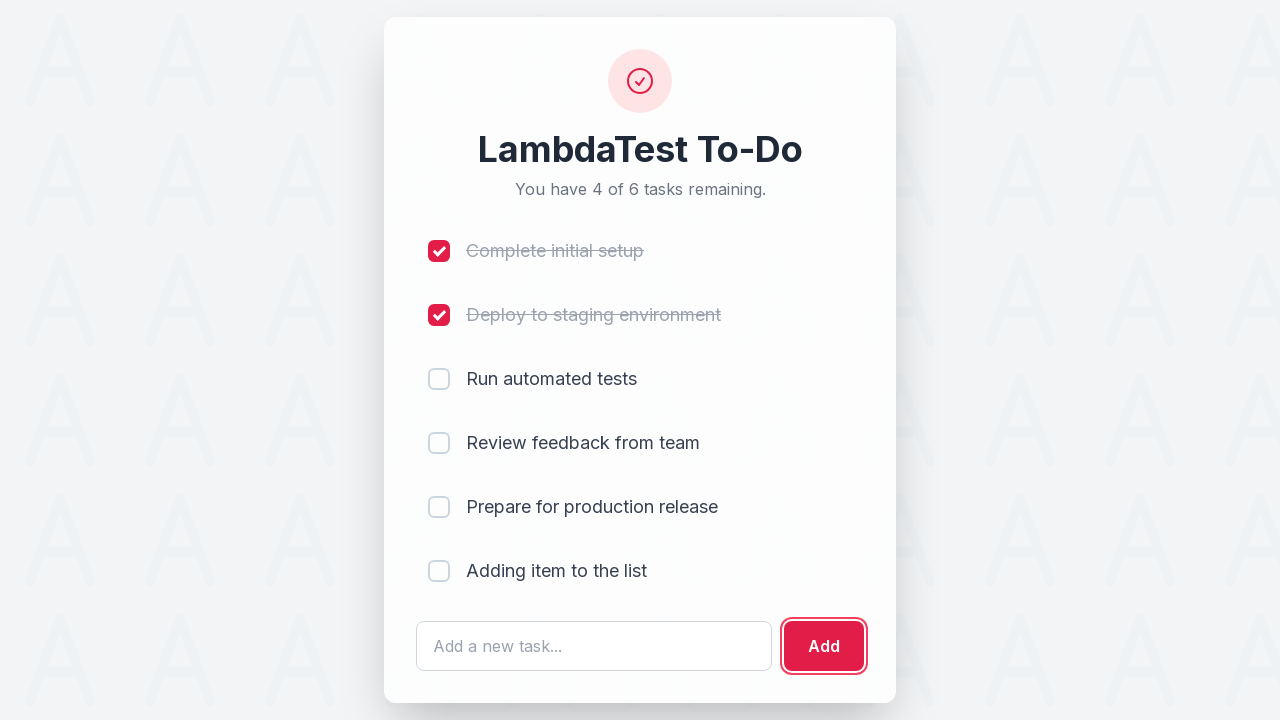